Tests the forgot password flow by navigating to the forgot password page and filling in the password reset form

Starting URL: https://rahulshettyacademy.com/client

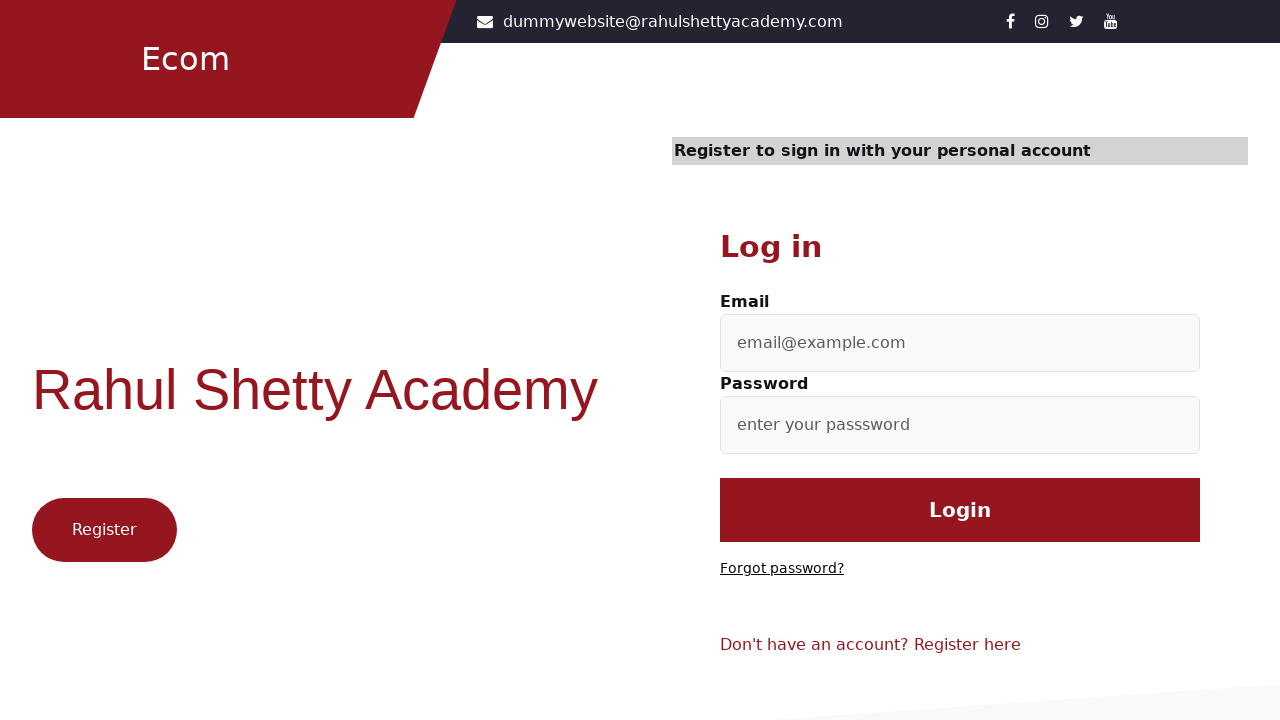

Clicked 'Forgot password?' link at (782, 569) on text='Forgot password?'
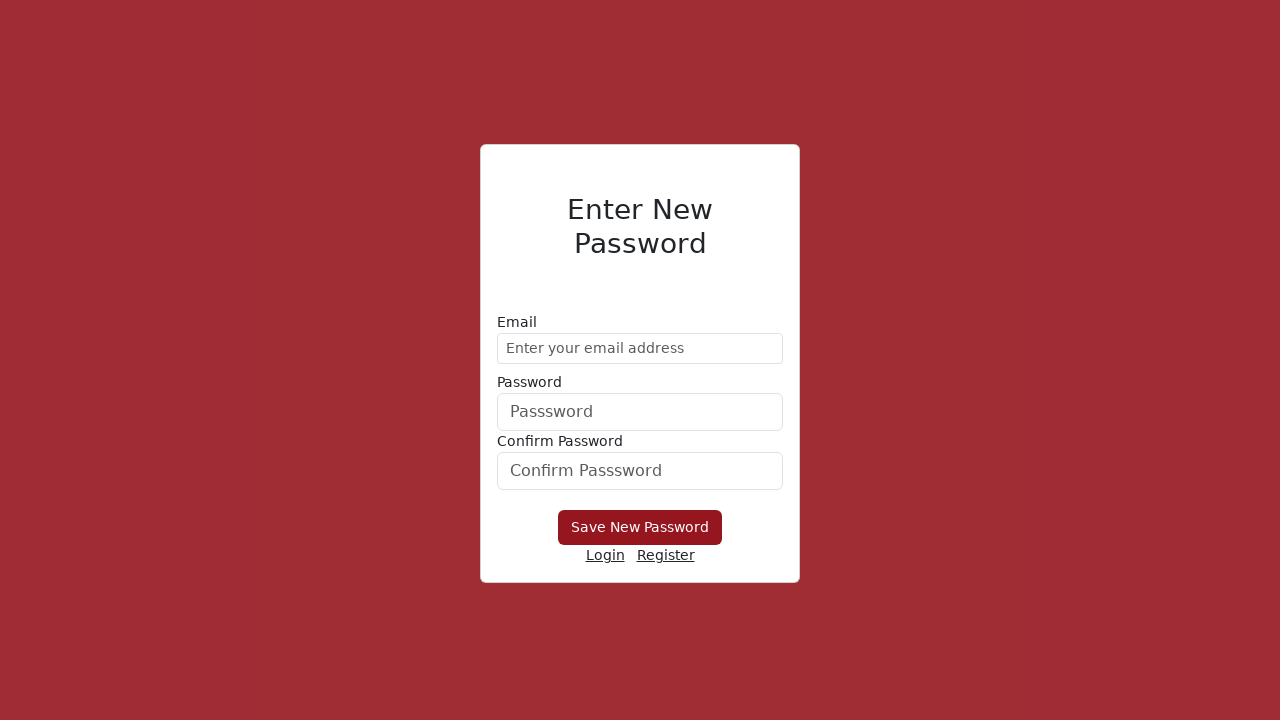

Filled email field with 'test@gmail.com' on //form/div[1]/input
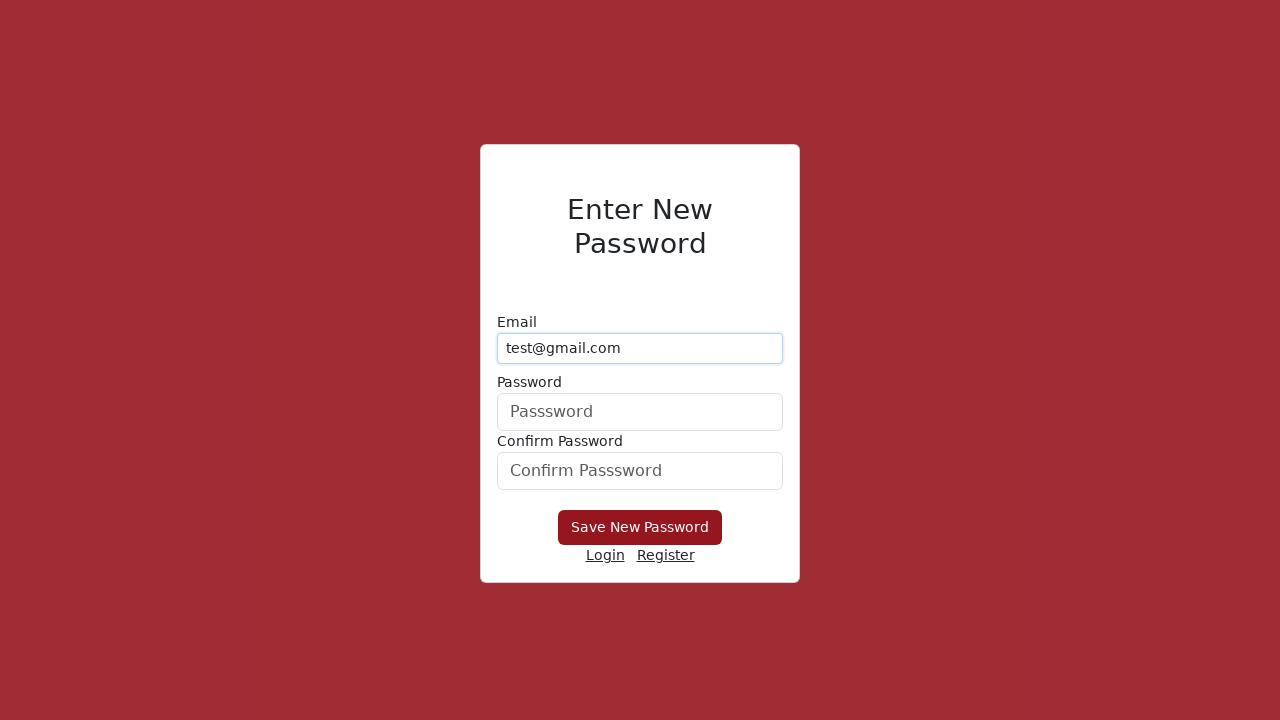

Filled new password field with 'Password123' on form div:nth-child(2) input
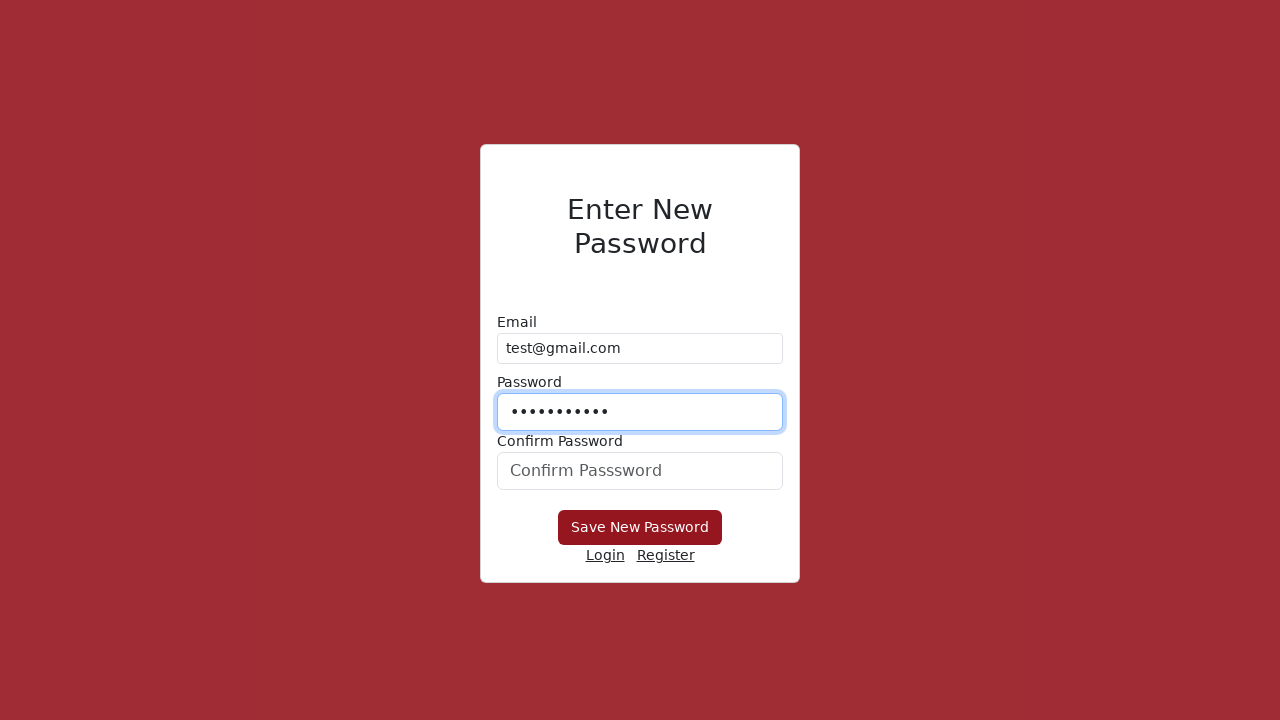

Filled confirm password field with 'Password123' on #confirmPassword
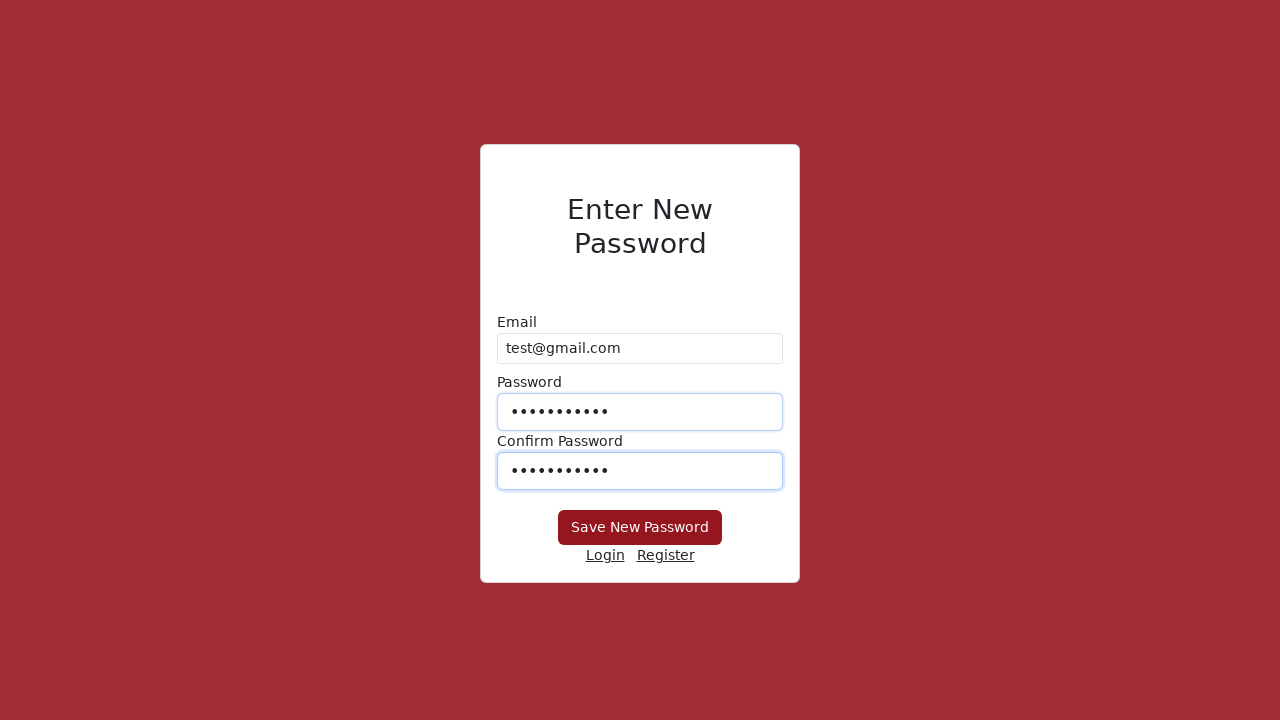

Clicked 'Save New Password' button to submit password reset form at (640, 528) on xpath=//button[text()='Save New Password']
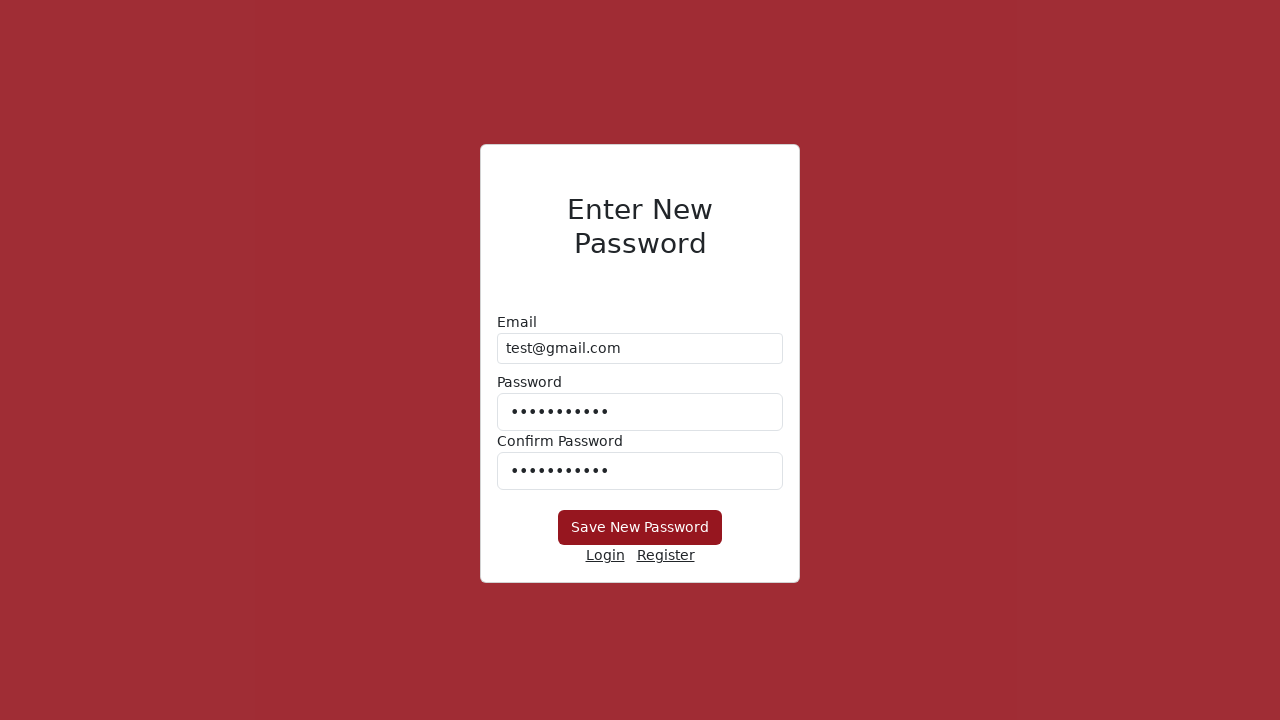

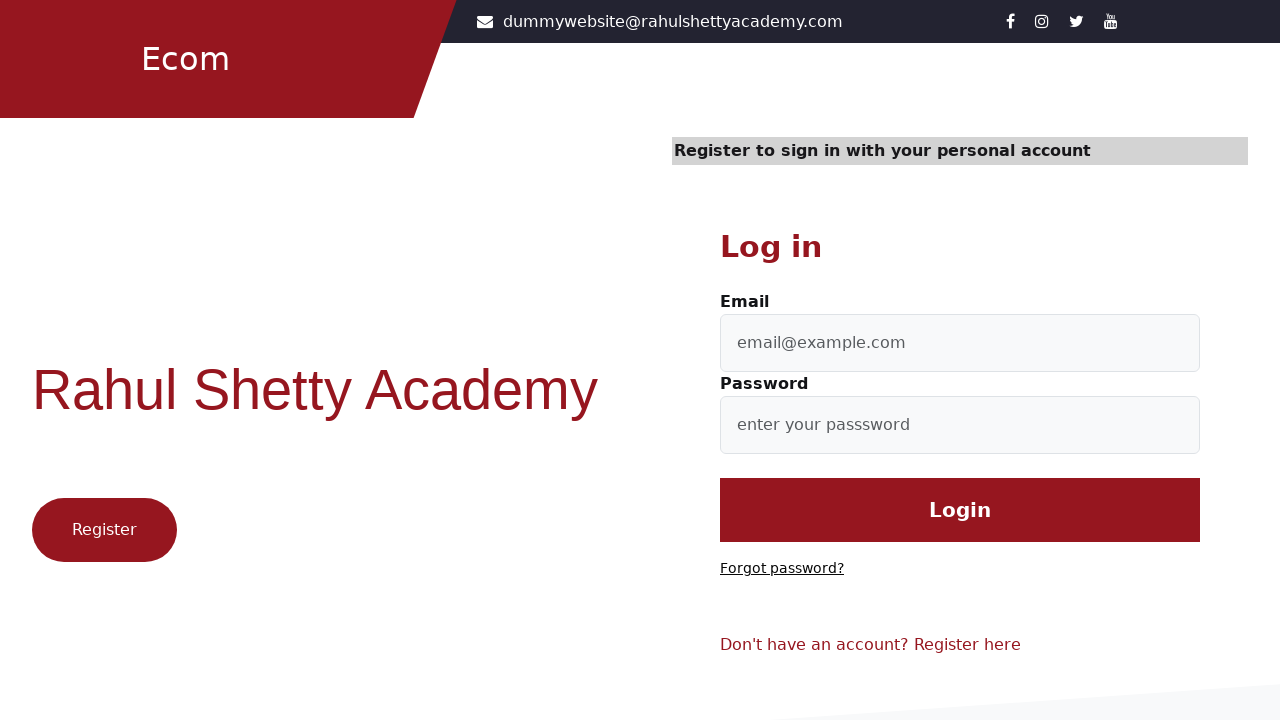